Navigates to Fewfeed tool and clicks on a specified button (either 'post' or 'join groups' button)

Starting URL: https://v2.fewfeed.com/

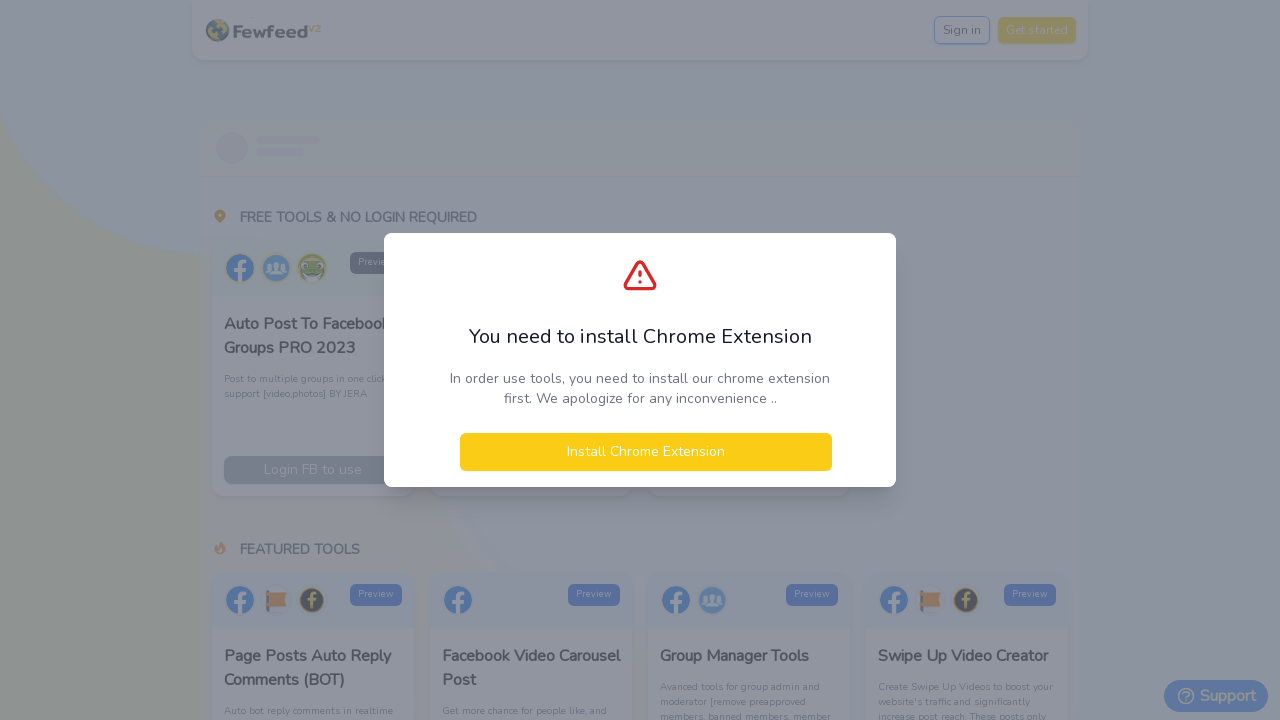

Navigated to Fewfeed tool at https://v2.fewfeed.com/
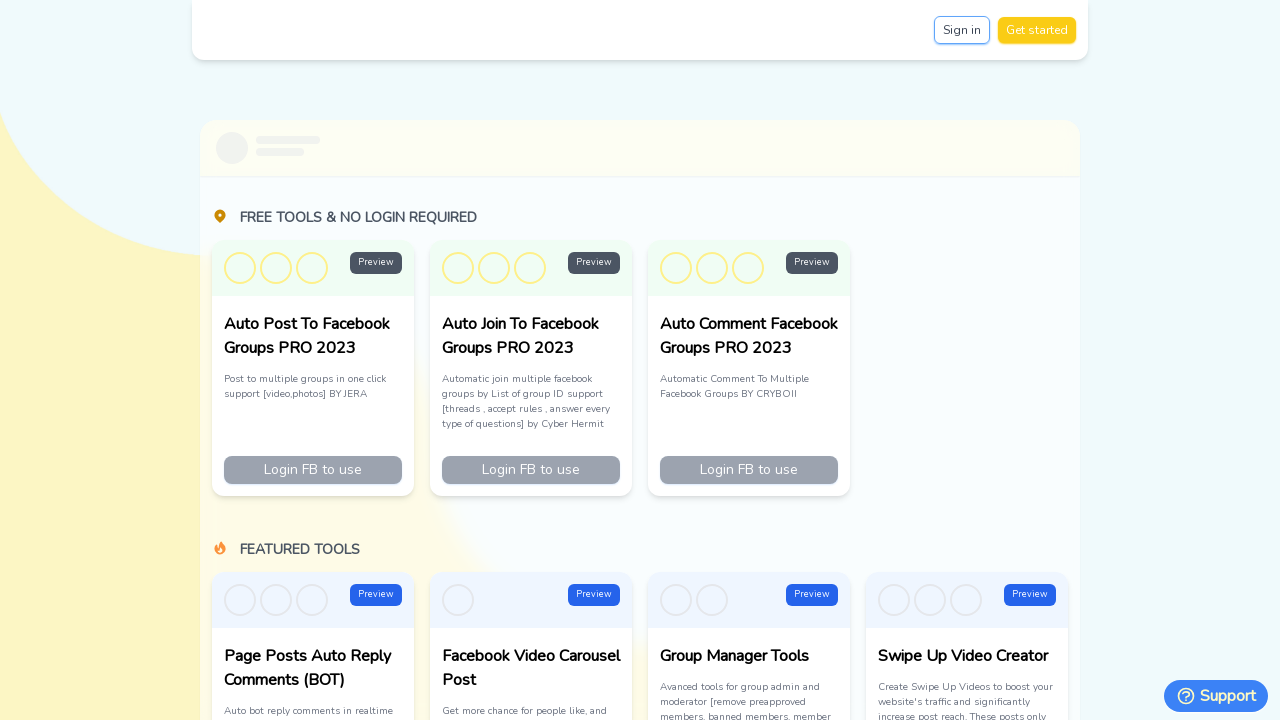

Located buttons with class 'bg-blue-400'
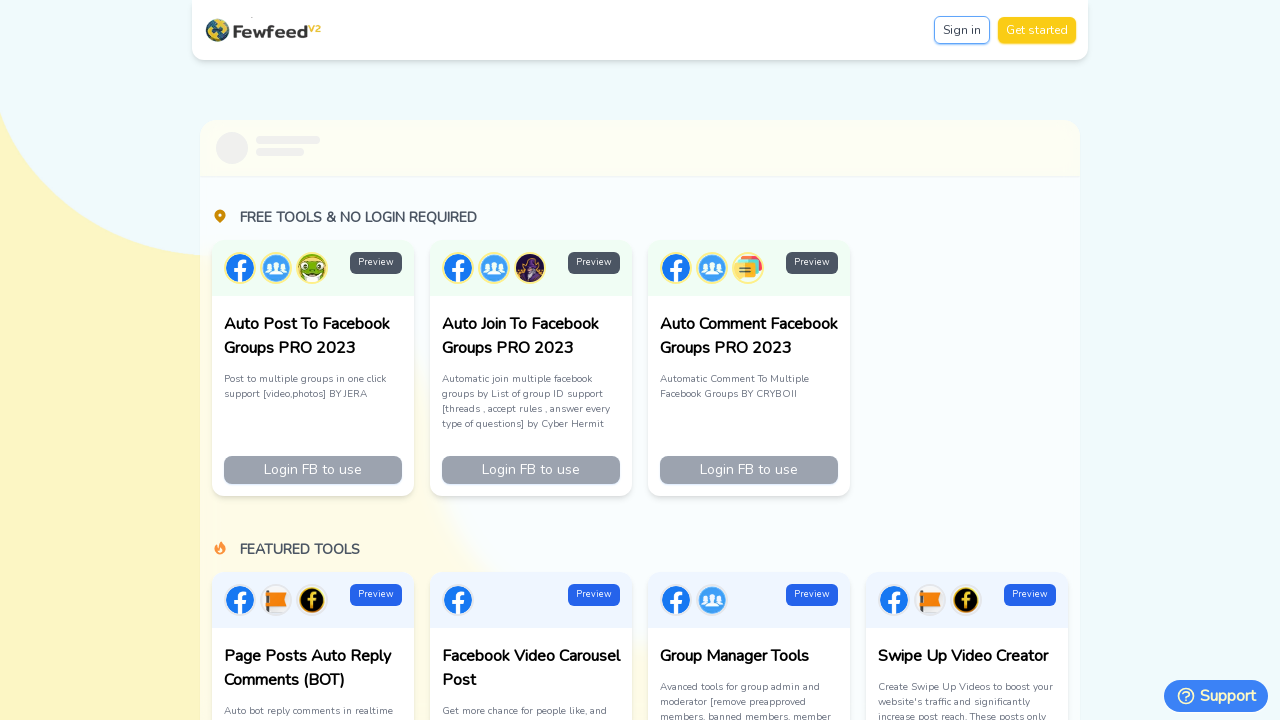

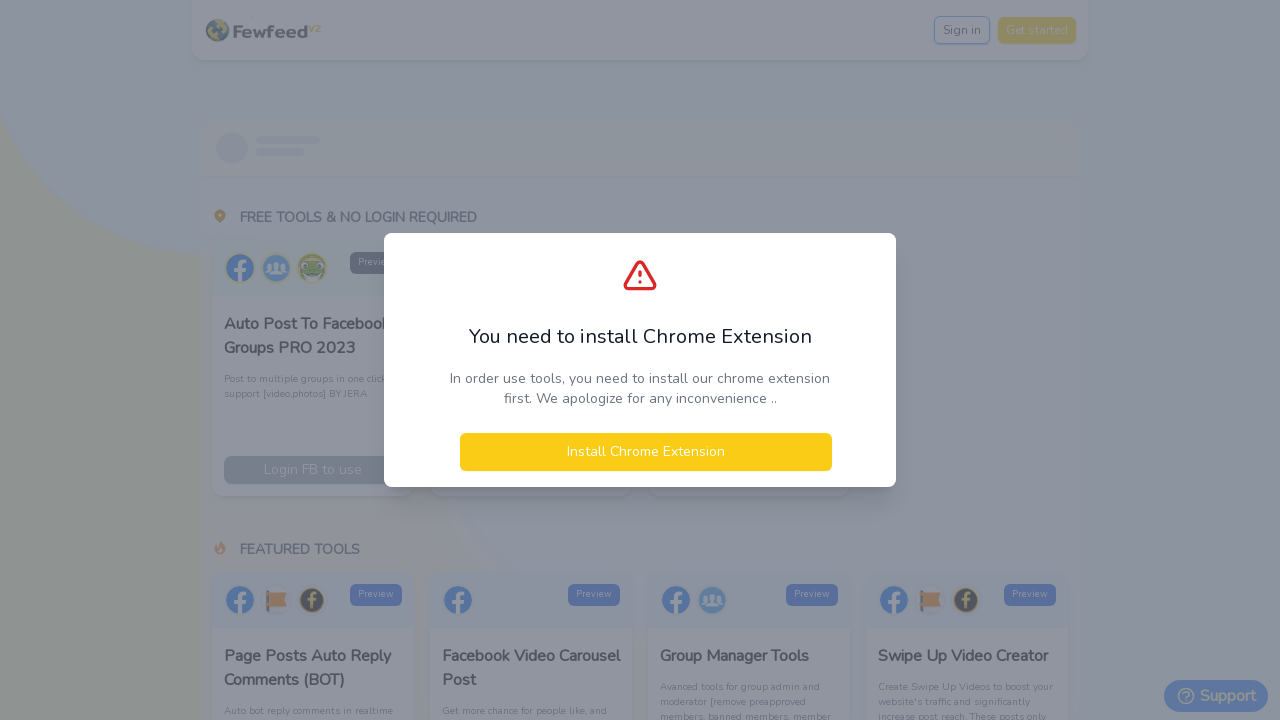